Tests a practice form submission by filling in name, email, password fields, selecting options from a dropdown, and verifying success message

Starting URL: https://rahulshettyacademy.com/angularpractice/

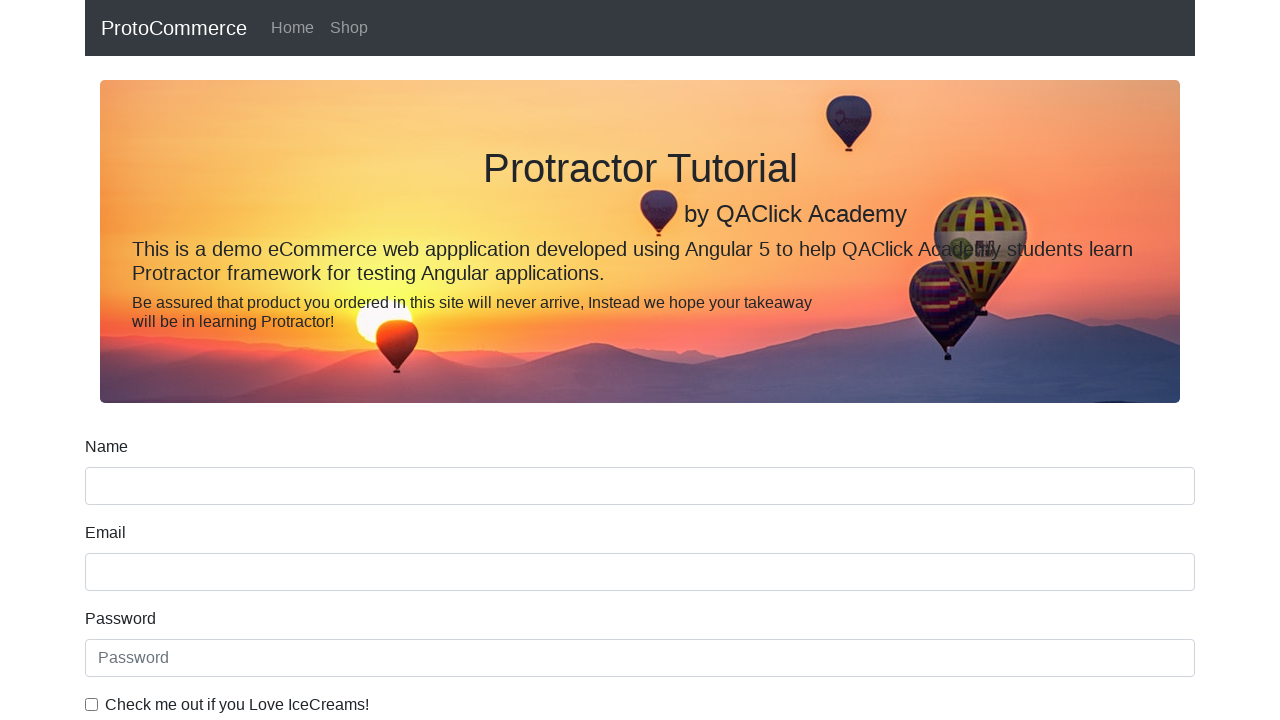

Filled name field with 'Praful' on input[name='name']
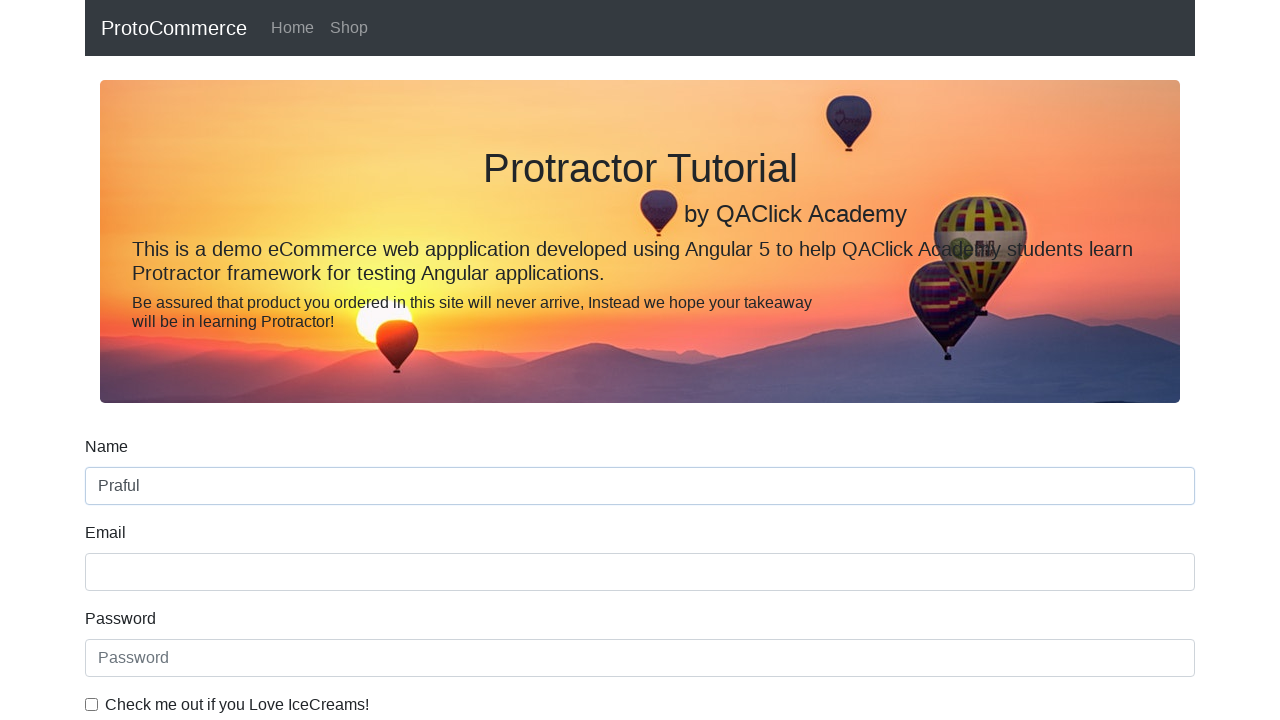

Filled email field with 'hello@gmail.com' on input[name='email']
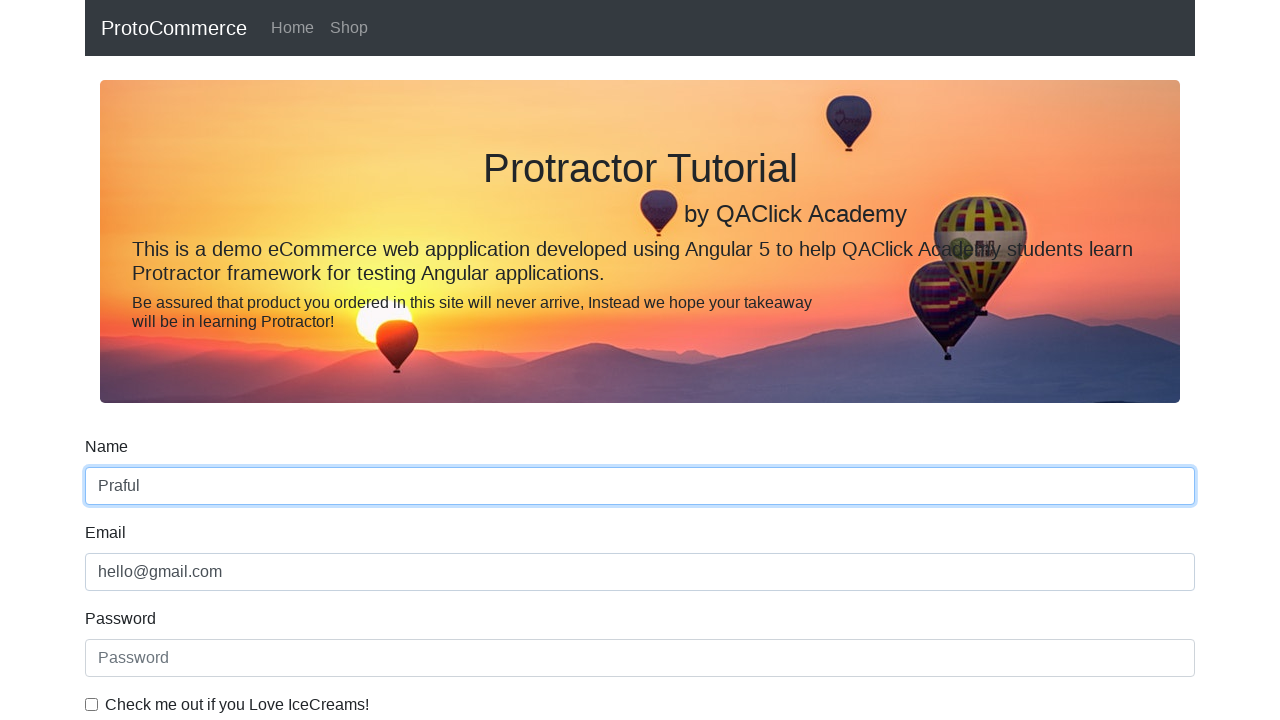

Filled password field with '123456' on #exampleInputPassword1
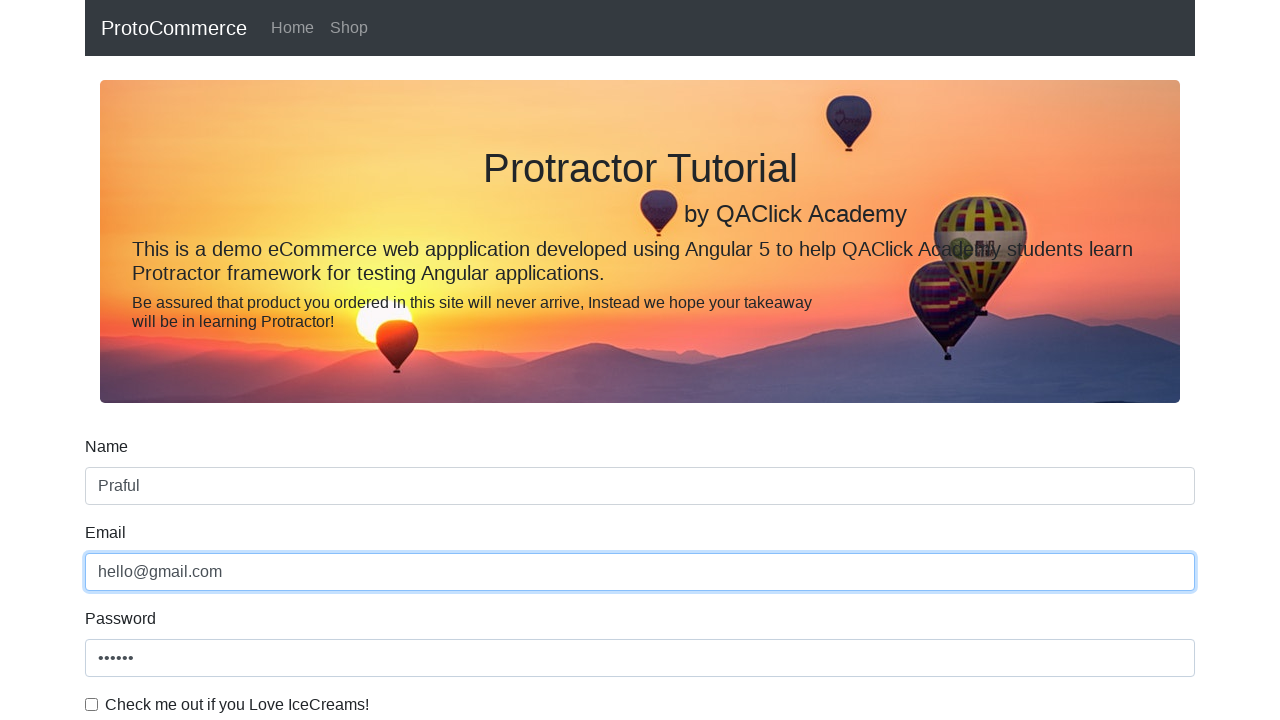

Clicked checkbox to accept terms at (92, 704) on #exampleCheck1
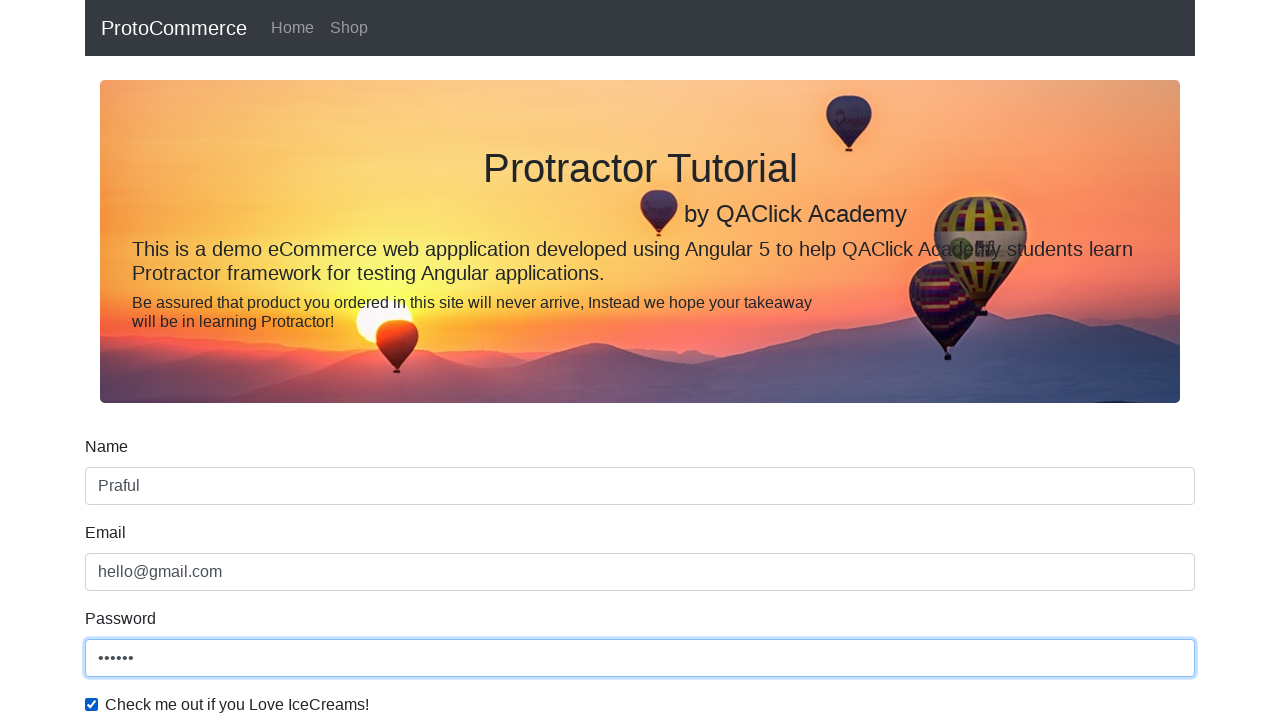

Selected first option from dropdown by index on #exampleFormControlSelect1
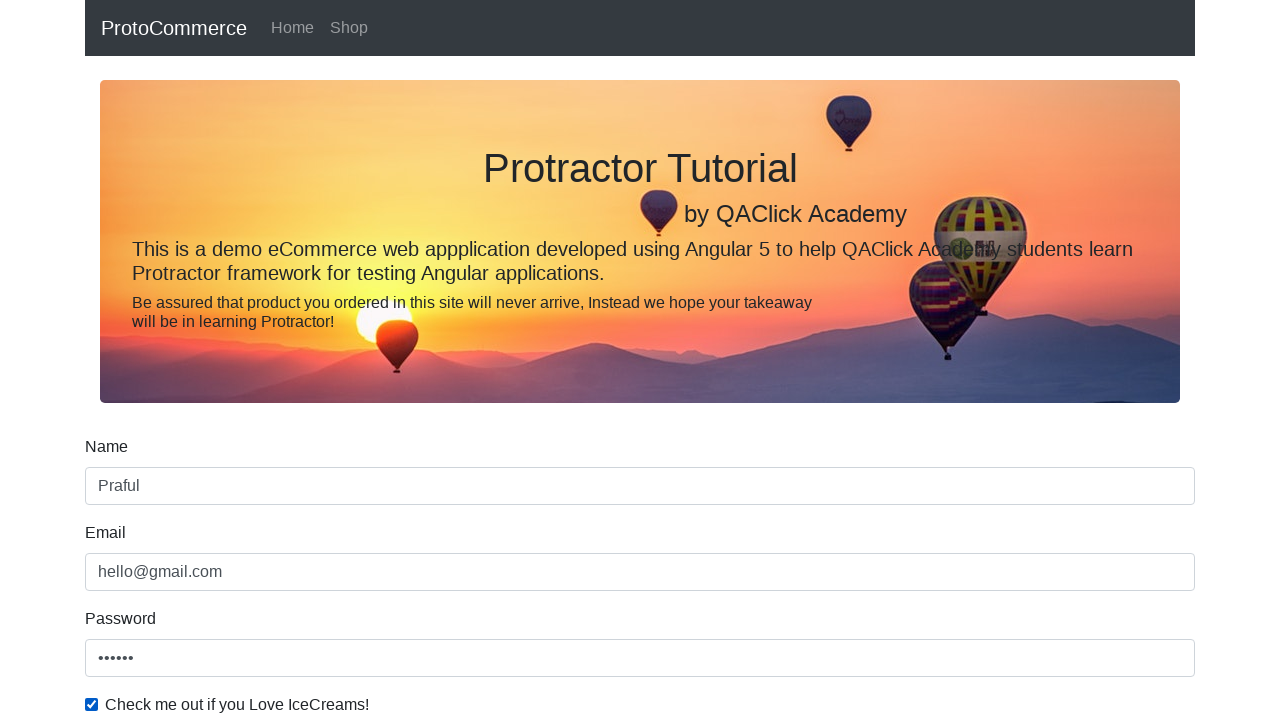

Selected 'Female' from dropdown by label on #exampleFormControlSelect1
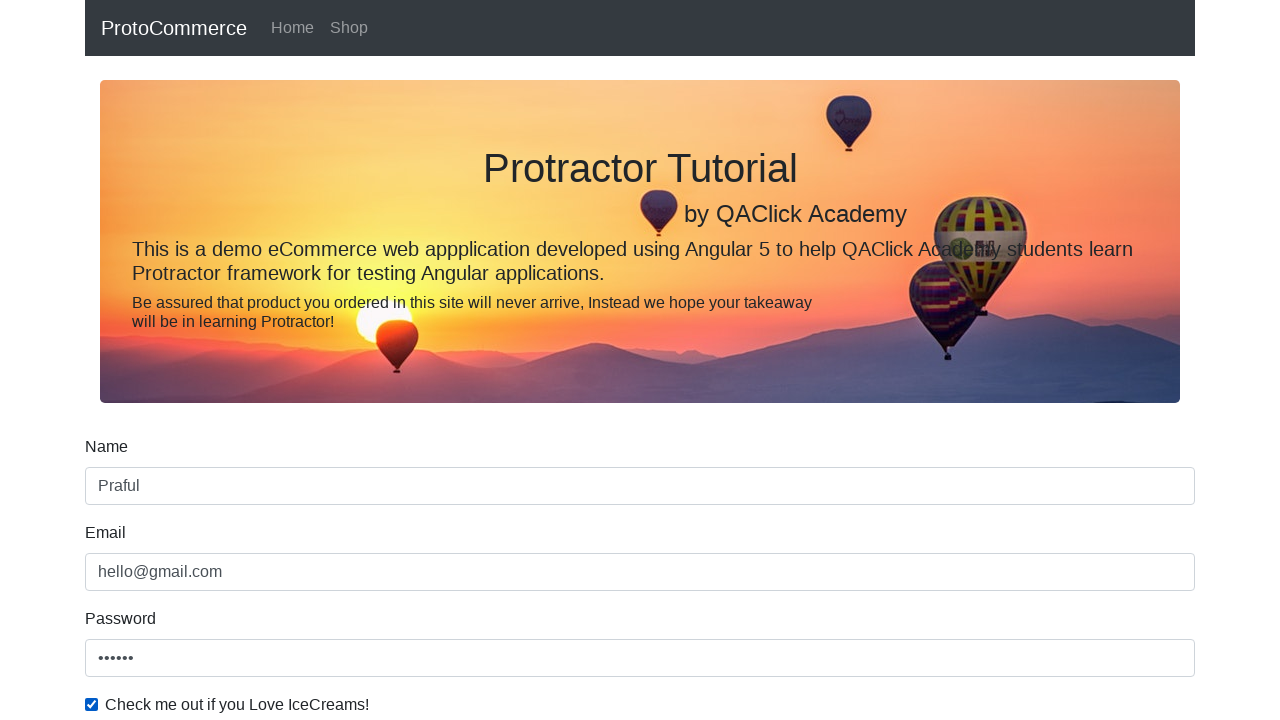

Clicked submit button to submit form at (123, 491) on xpath=//input[@type='submit']
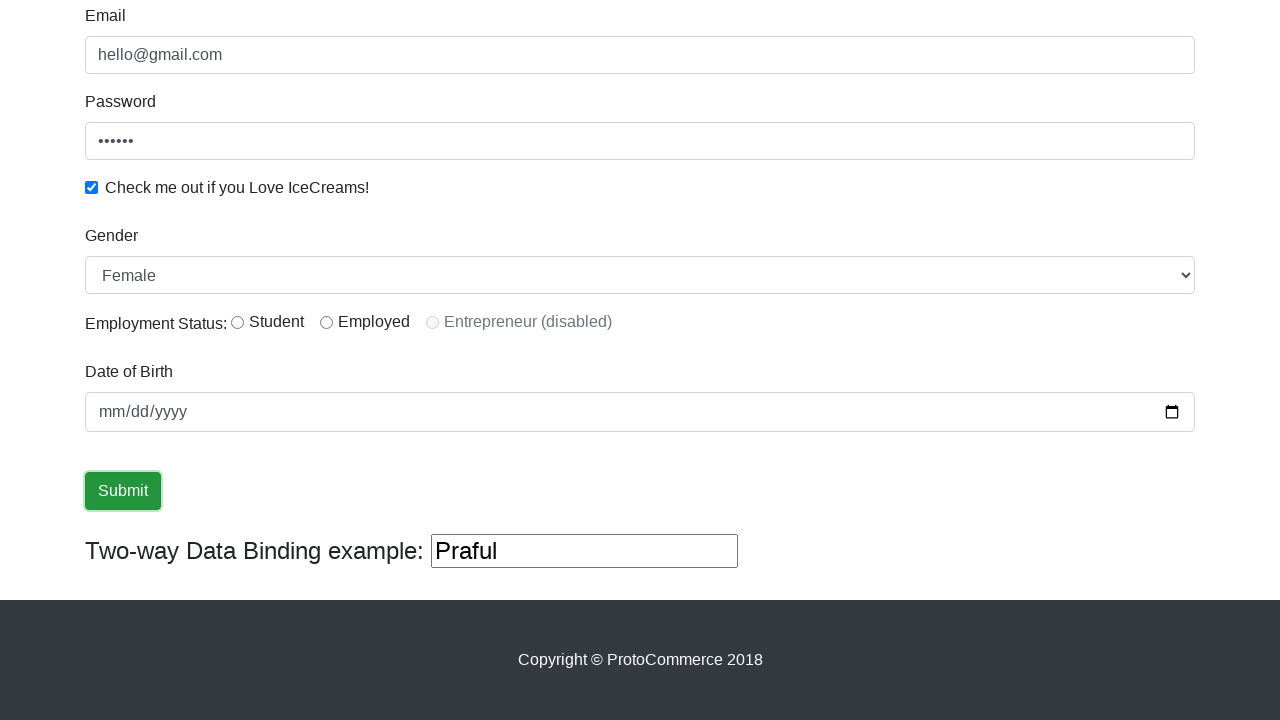

Success message appeared
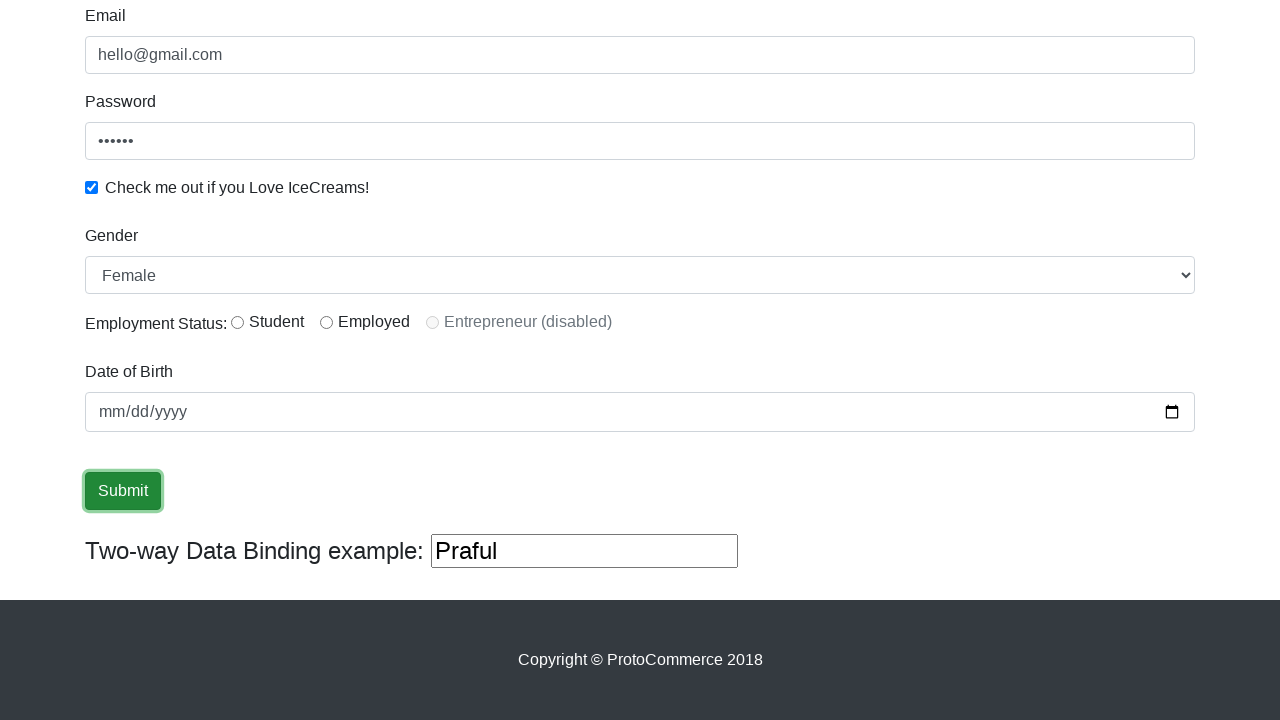

Retrieved success message text: '
                    ×
                    Success! The Form has been submitted successfully!.
                  '
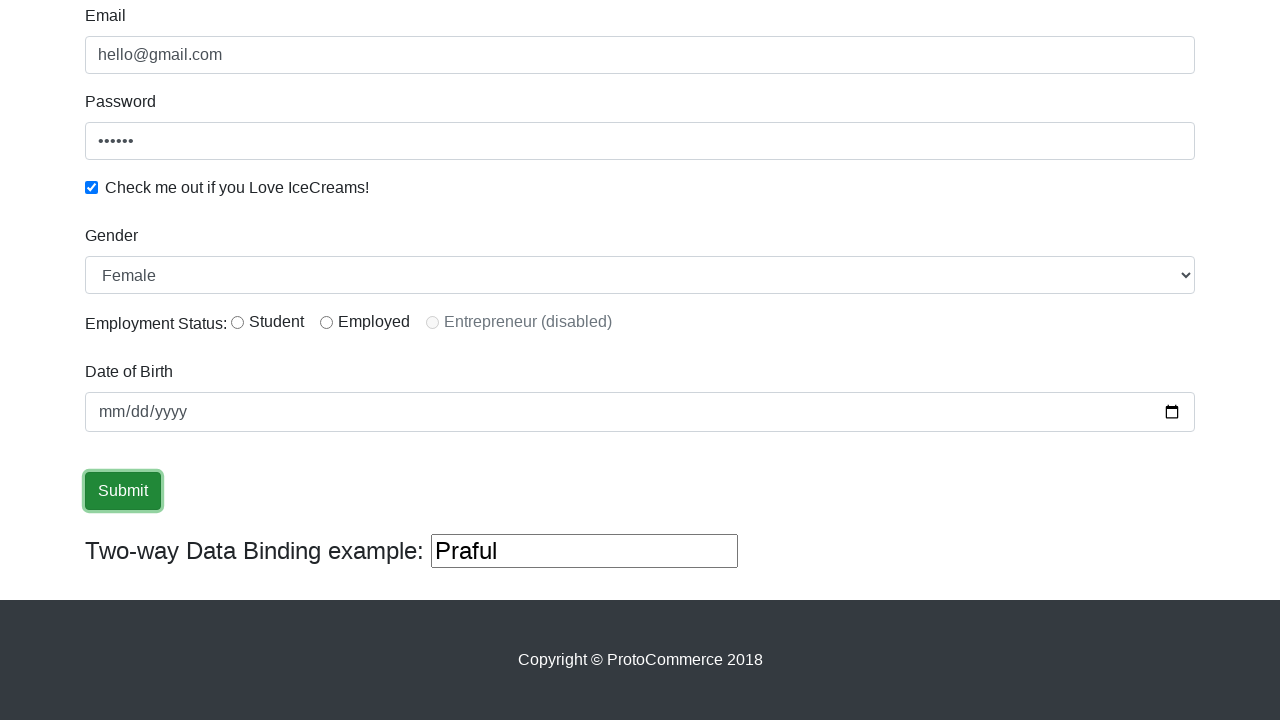

Verified 'Success' text is present in success message
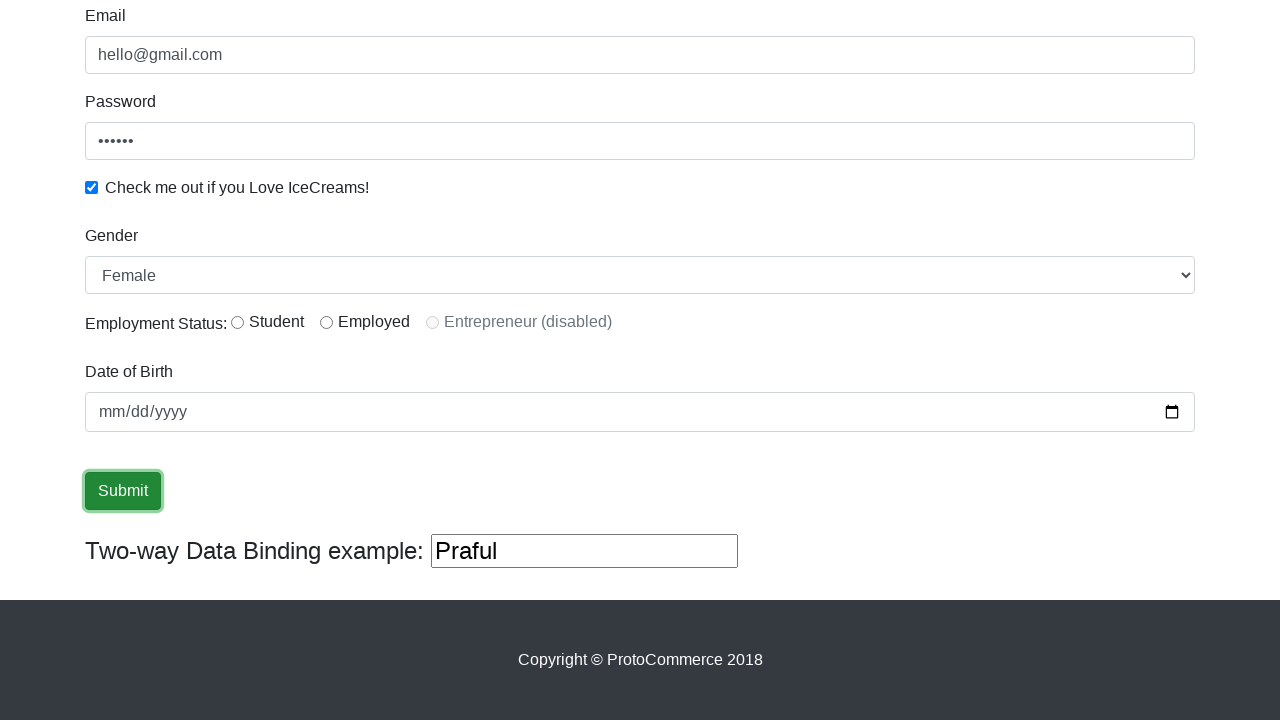

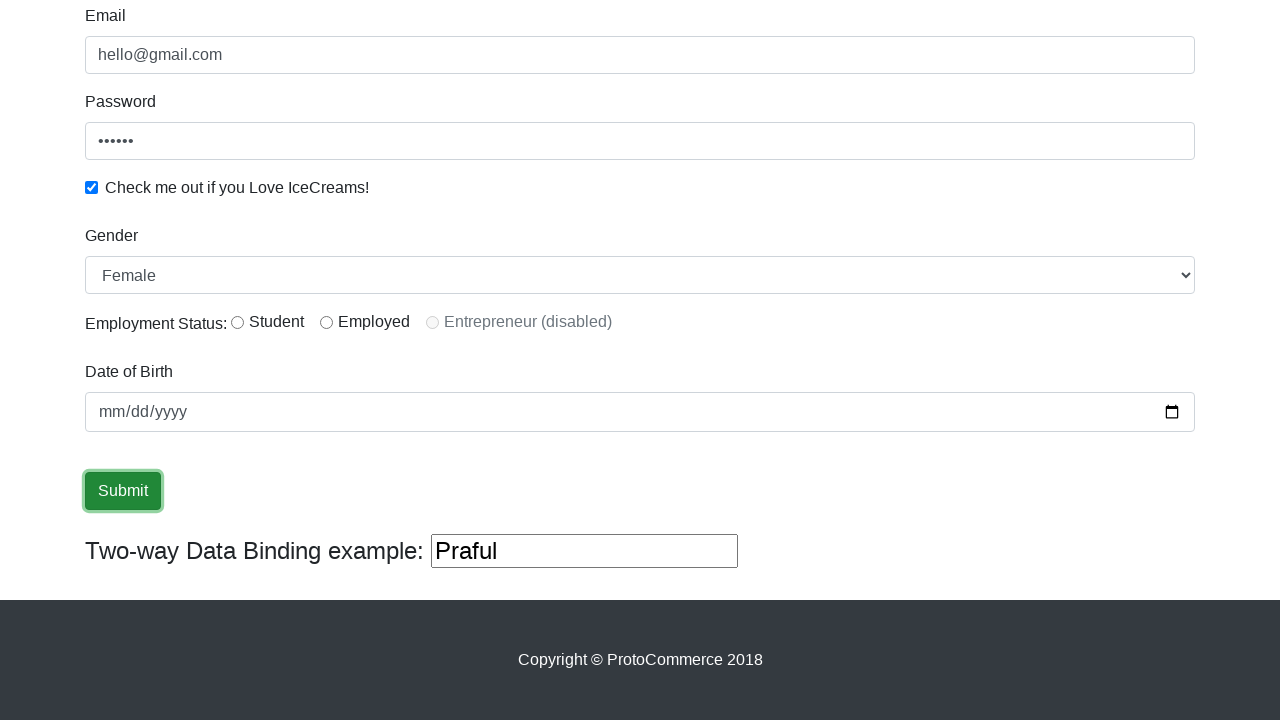